Tests a text box form by filling in user name, email, current address, and permanent address fields, then submitting the form

Starting URL: https://demoqa.com/text-box

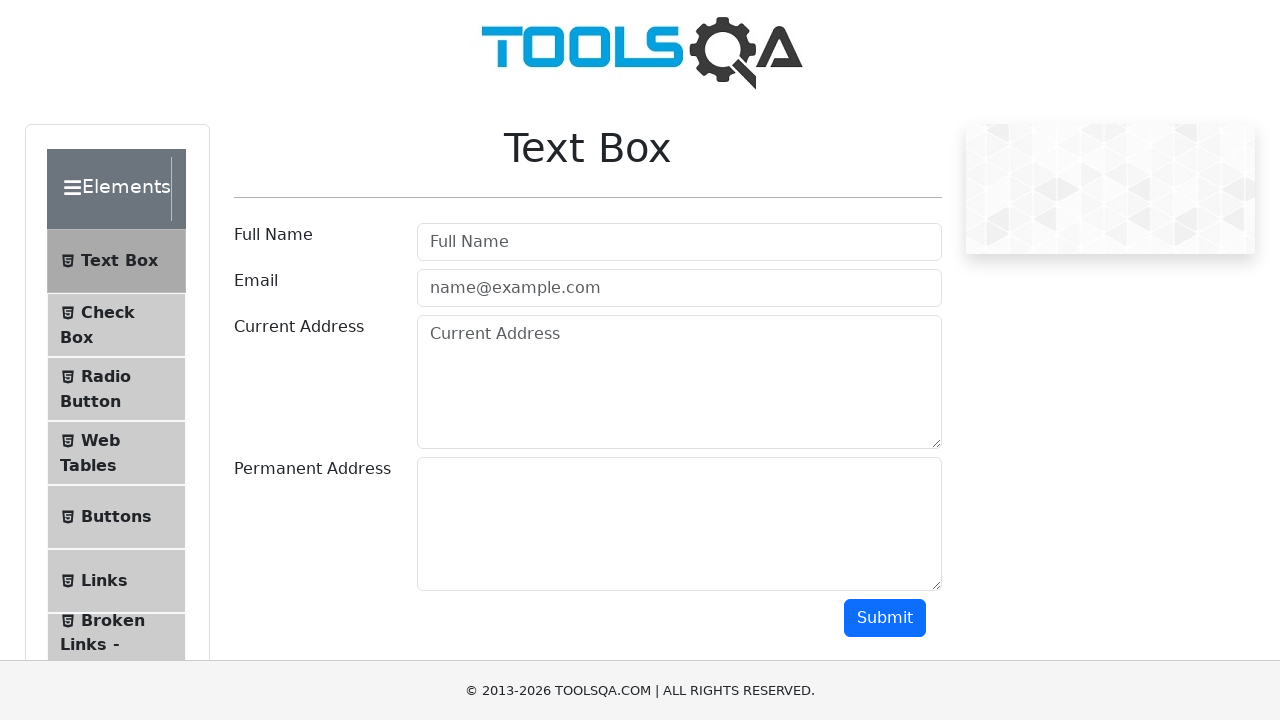

Filled user name field with 'Rahul Patidar' on #userName
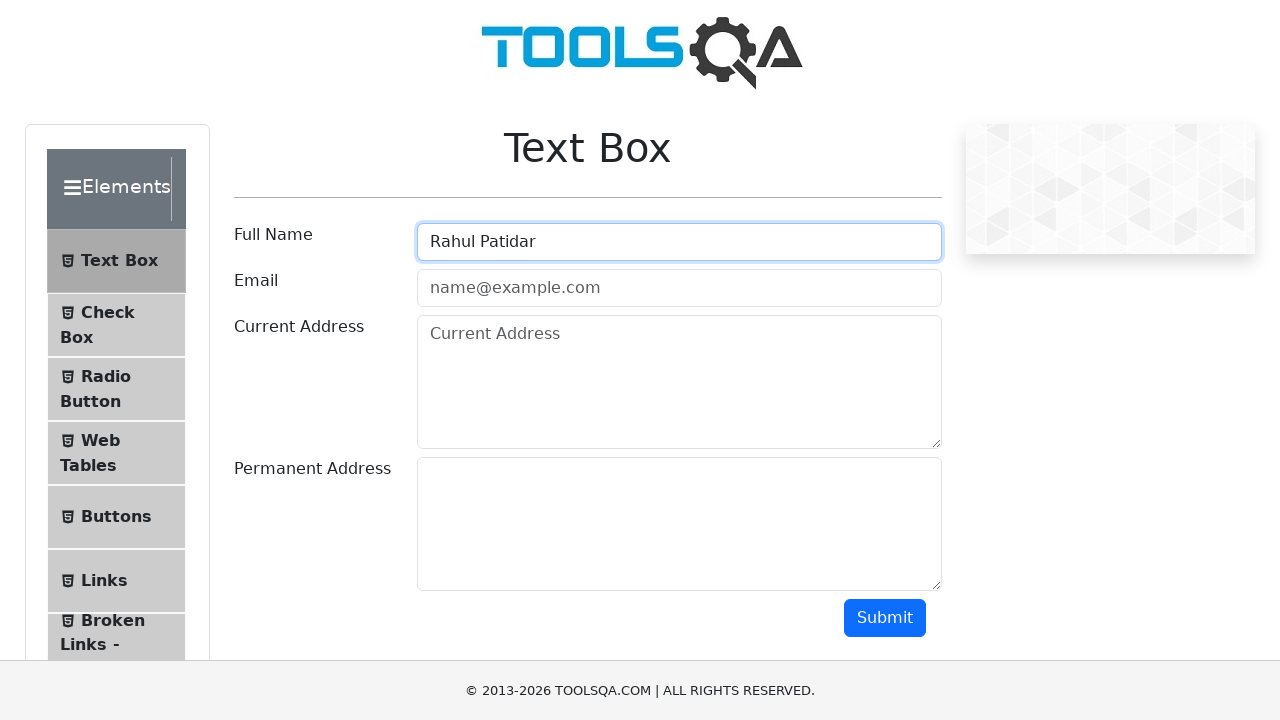

Filled email field with 'rahul@gmail.com' on #userEmail
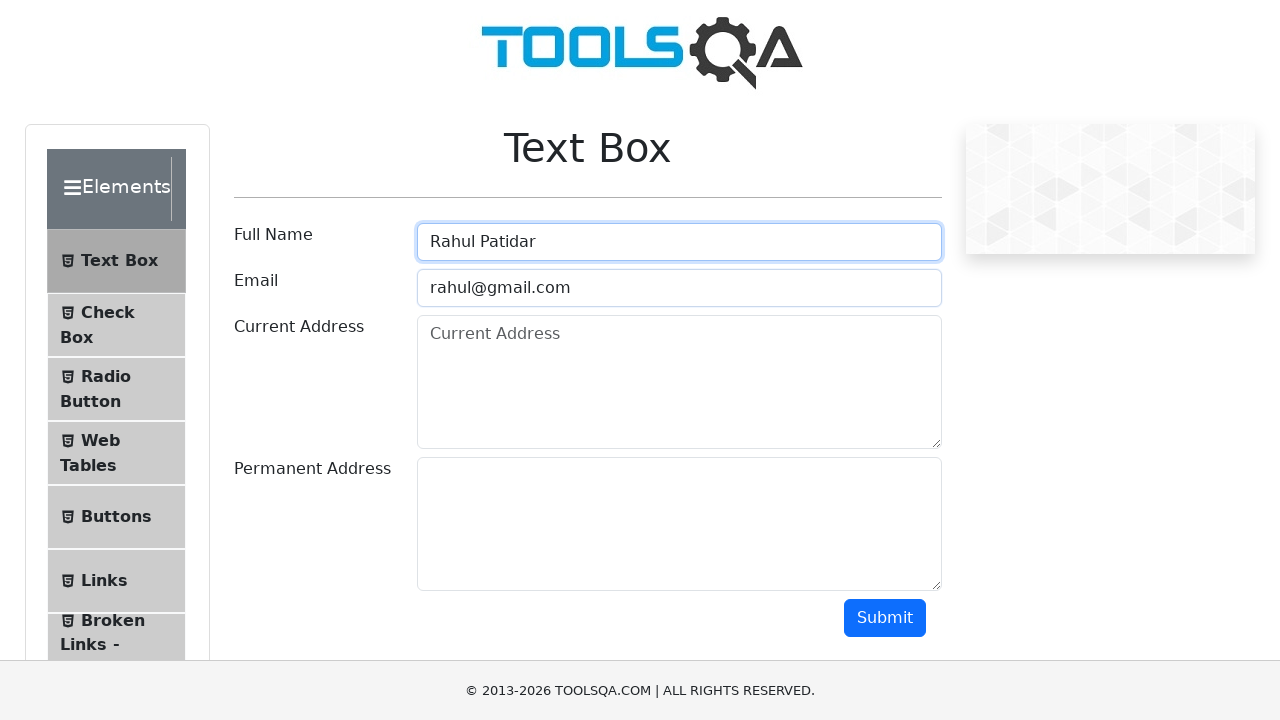

Filled current address field with 'Prasun Savoy' on #currentAddress
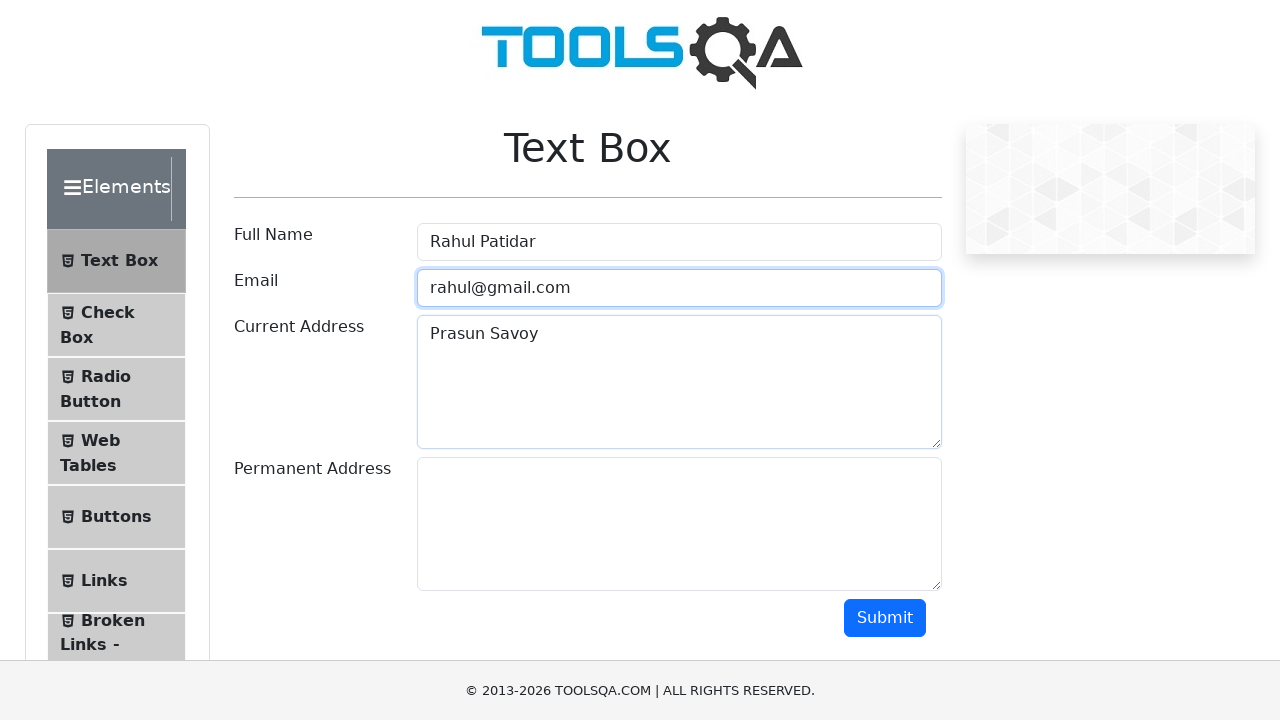

Filled permanent address field with 'Prasun Savoy' on #permanentAddress
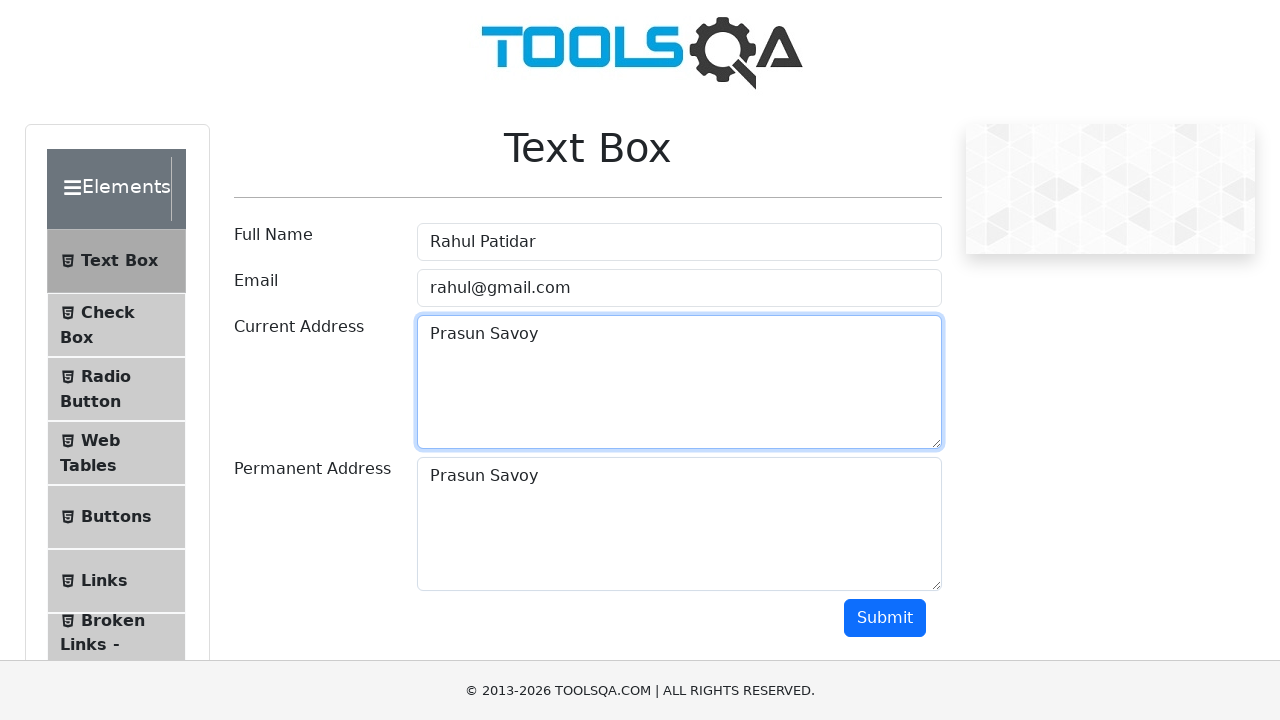

Clicked submit button to submit the form at (885, 618) on #submit
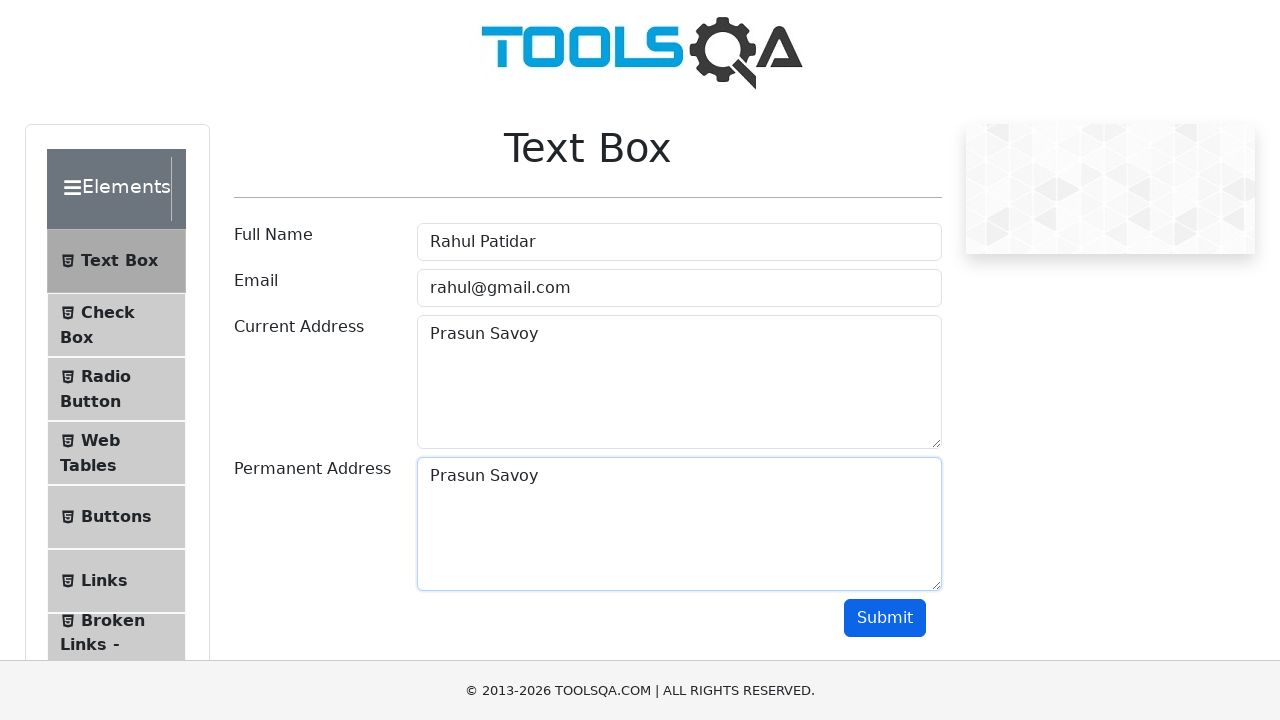

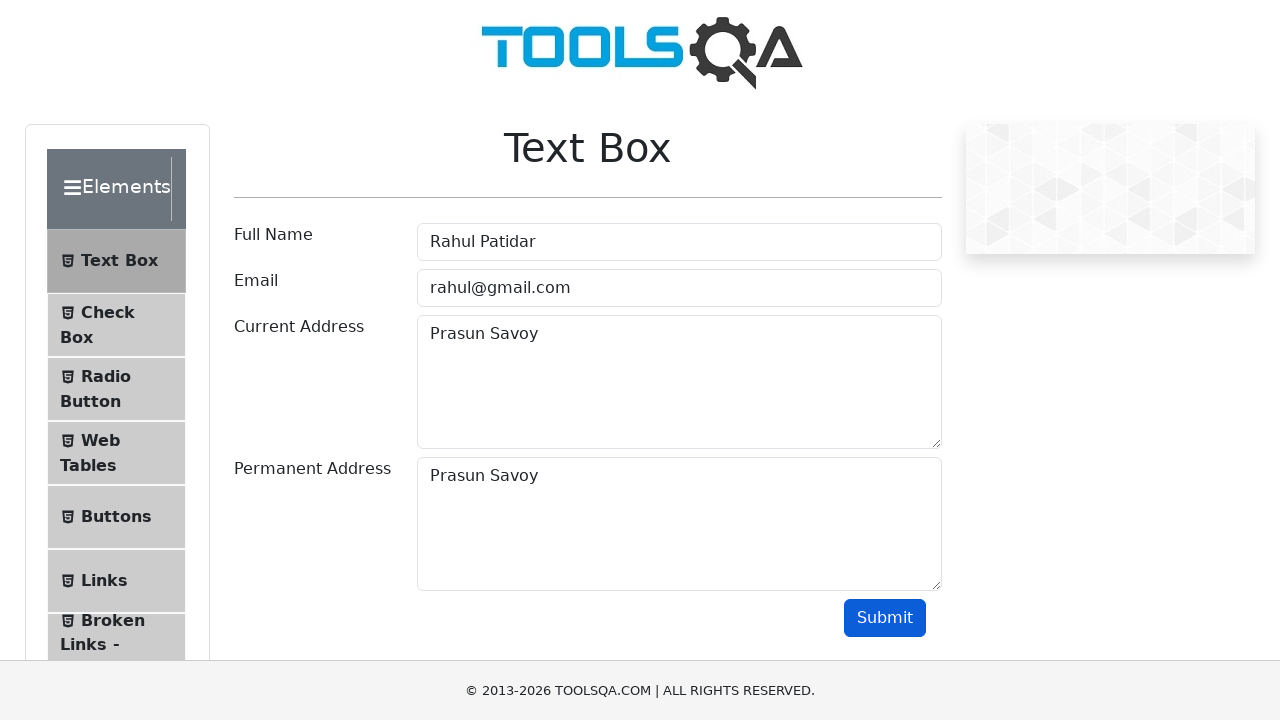